Tests registration validation with invalid negative level value

Starting URL: https://tc1-rest-characters-site-m5ee.vercel.app

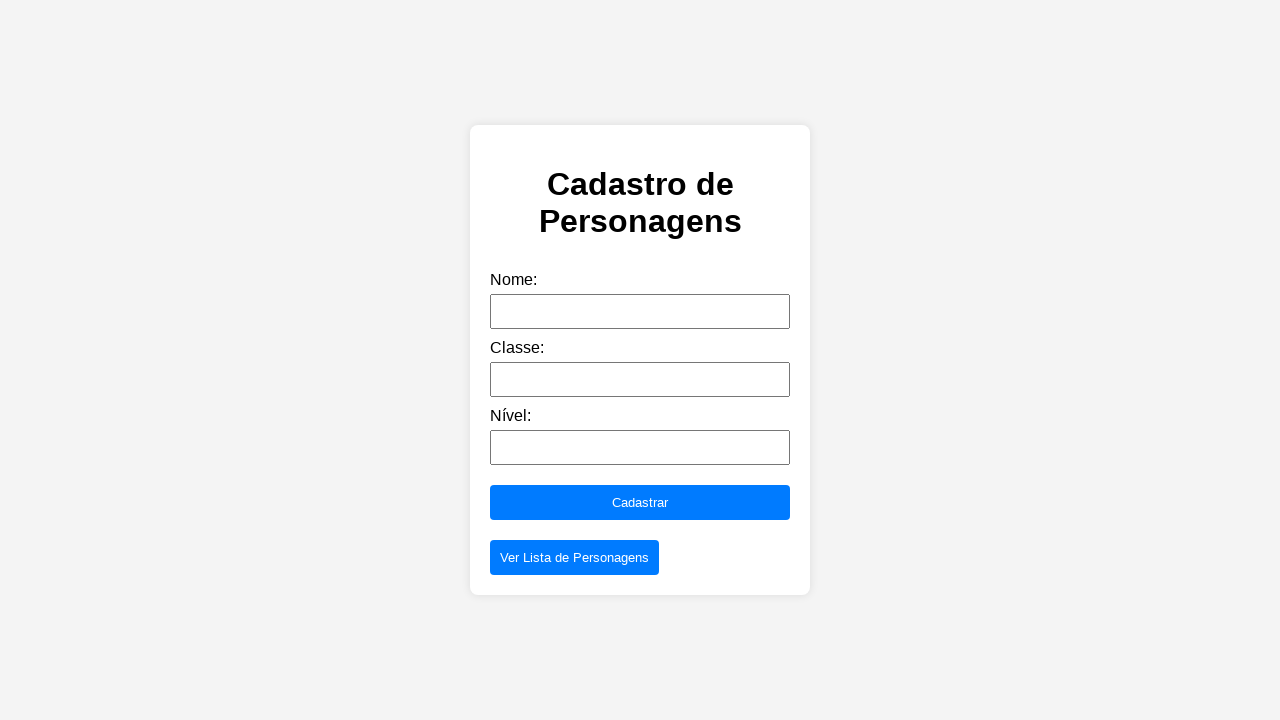

Filled name field with 'Invalid Level' on input[name='name'], input[id='name'], input[placeholder*='name' i]
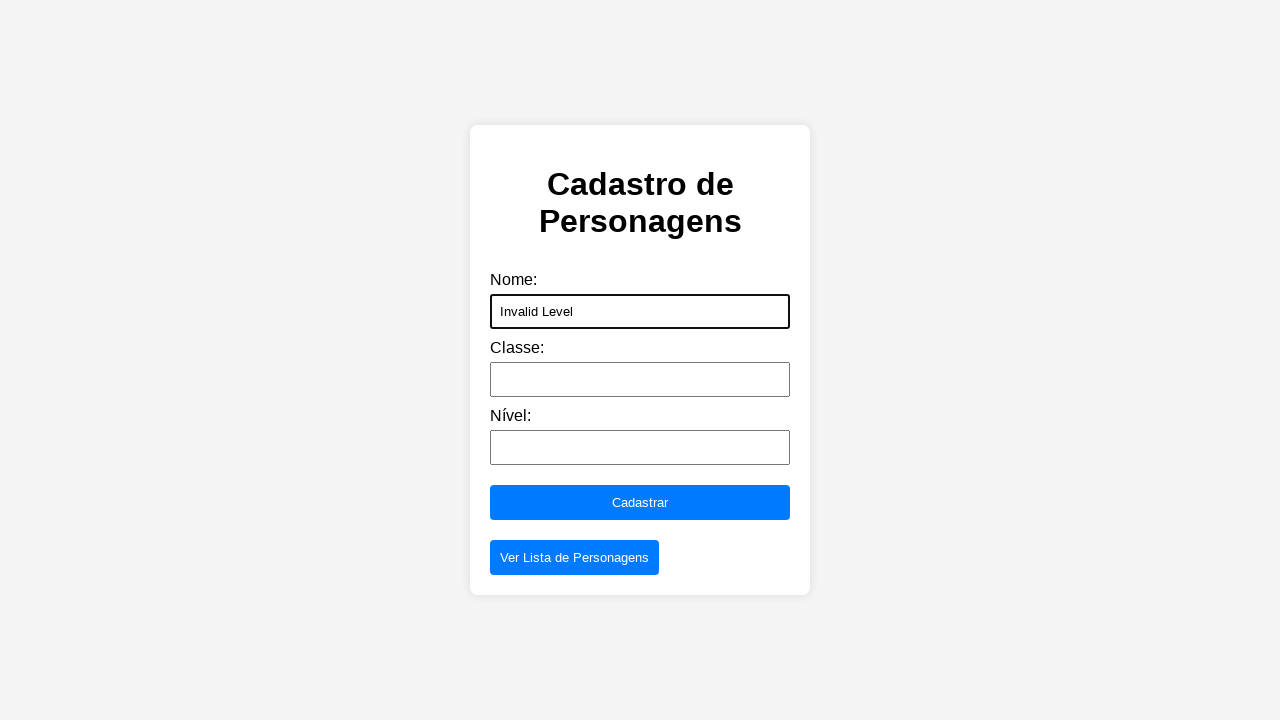

Filled class field with 'Mage' on input[name='class'], input[id='class'], input[placeholder*='class' i]
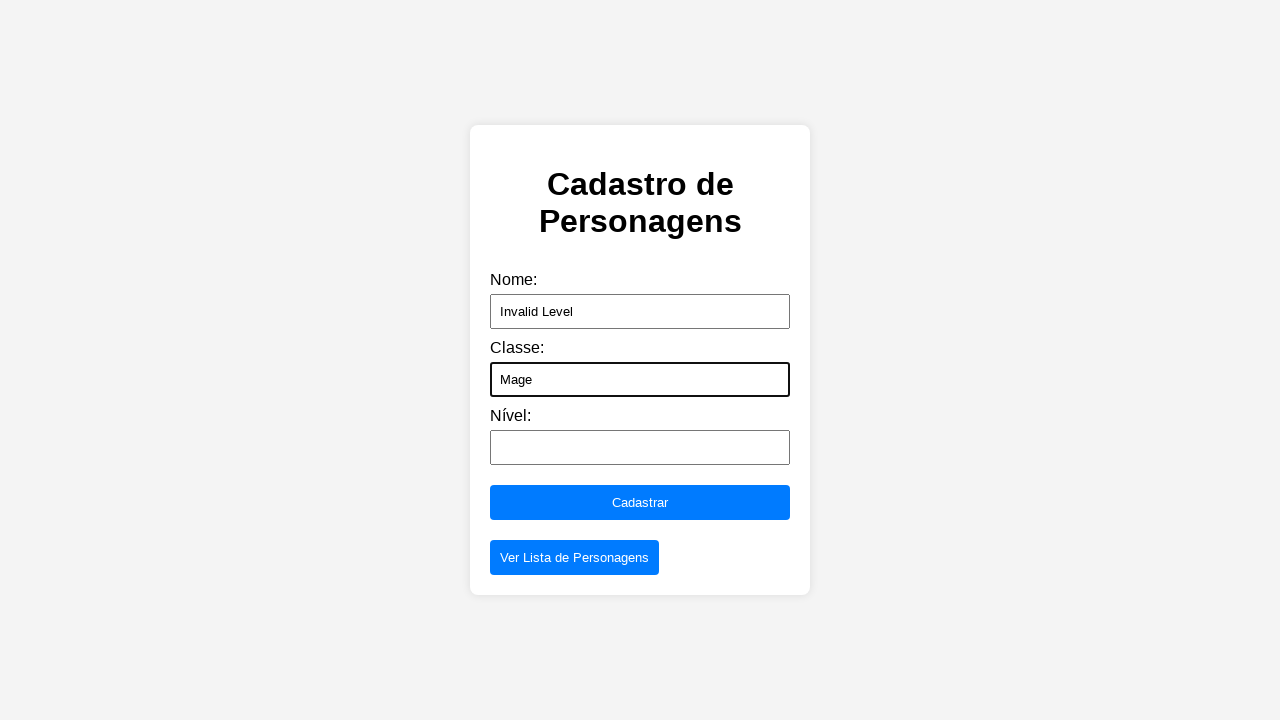

Filled level field with invalid negative value '-1' on input[name='level'], input[id='level'], input[placeholder*='level' i]
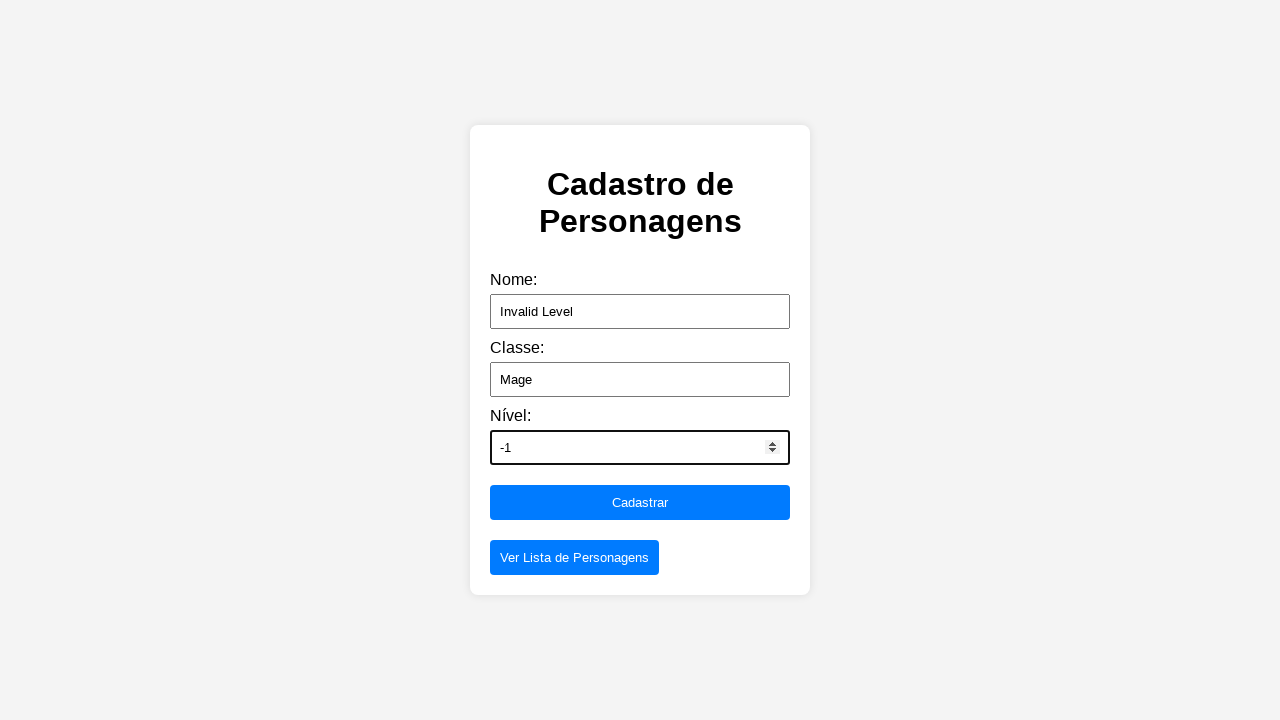

Clicked submit button to register with invalid level at (640, 503) on button[type='submit'], input[type='submit'], button:has-text('Submit'), button:h
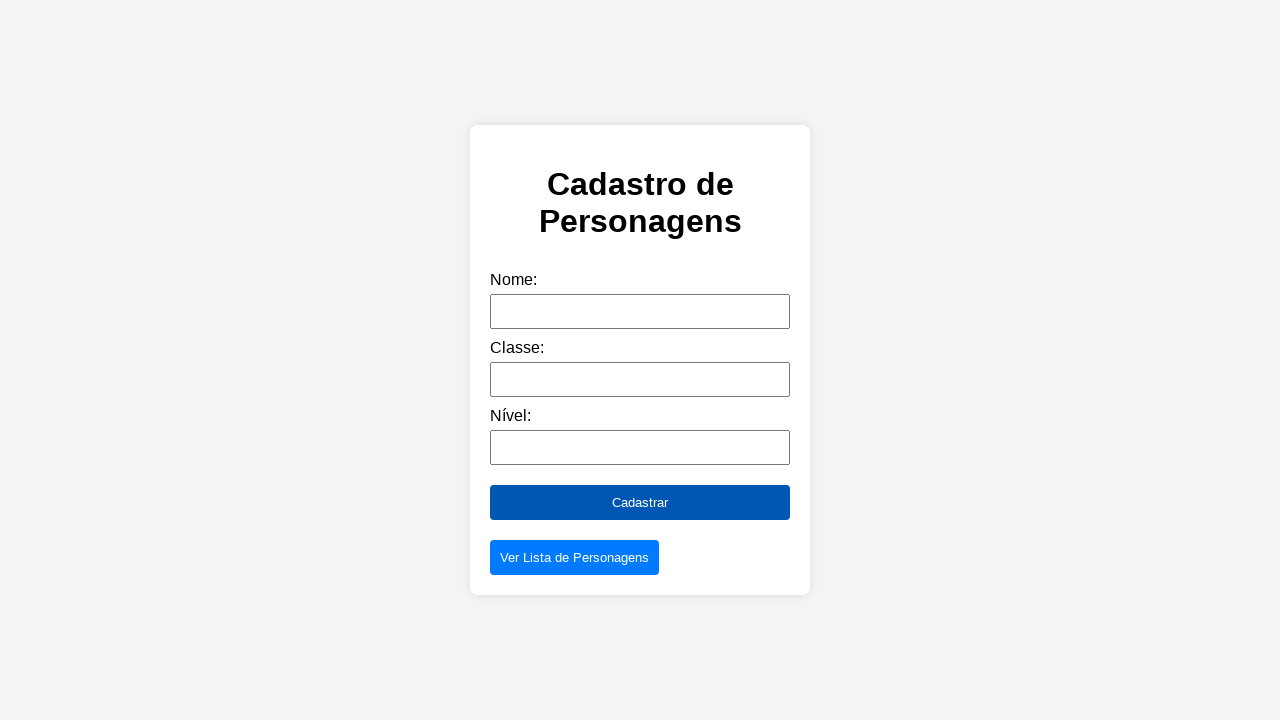

Set up dialog handler to accept alerts
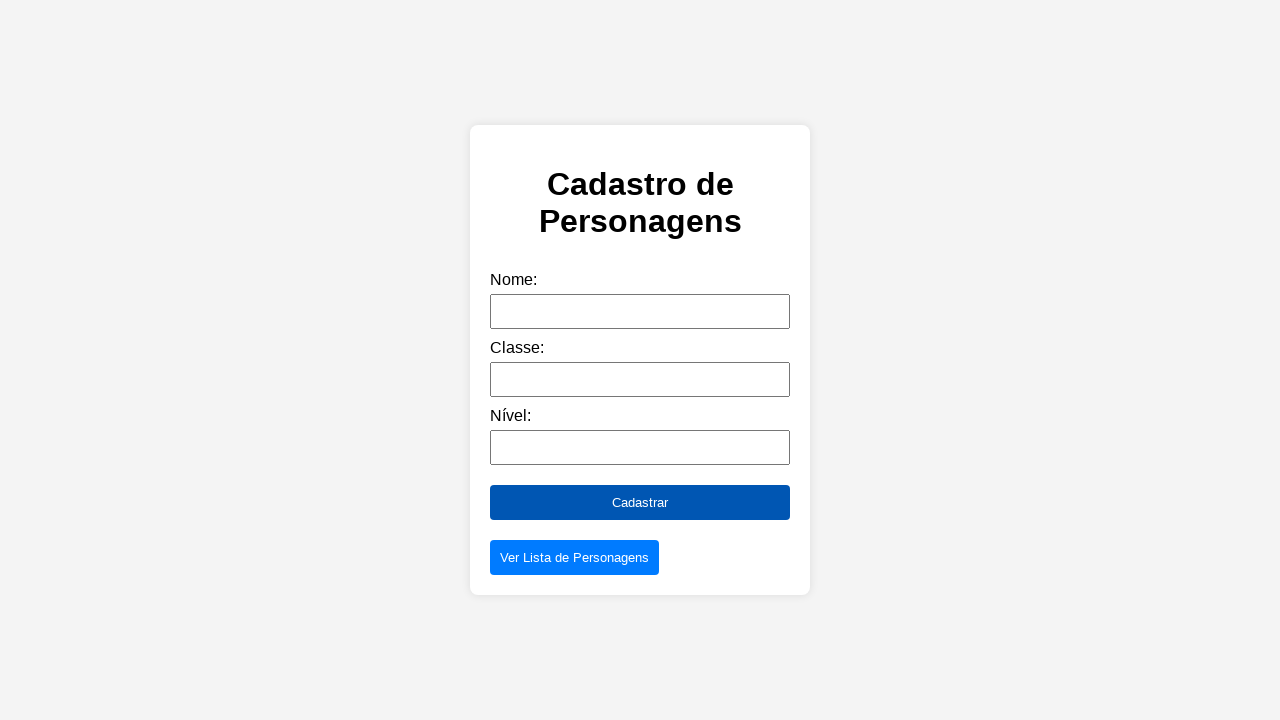

Waited for alert handling and validation response
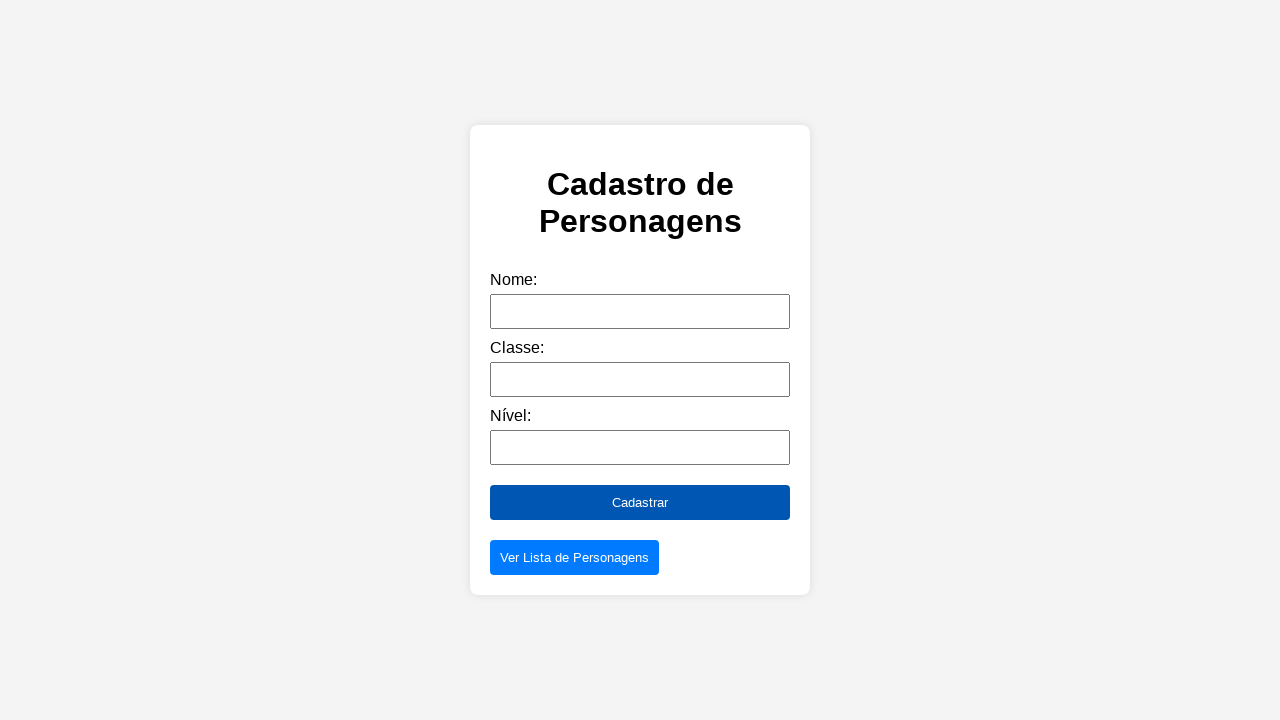

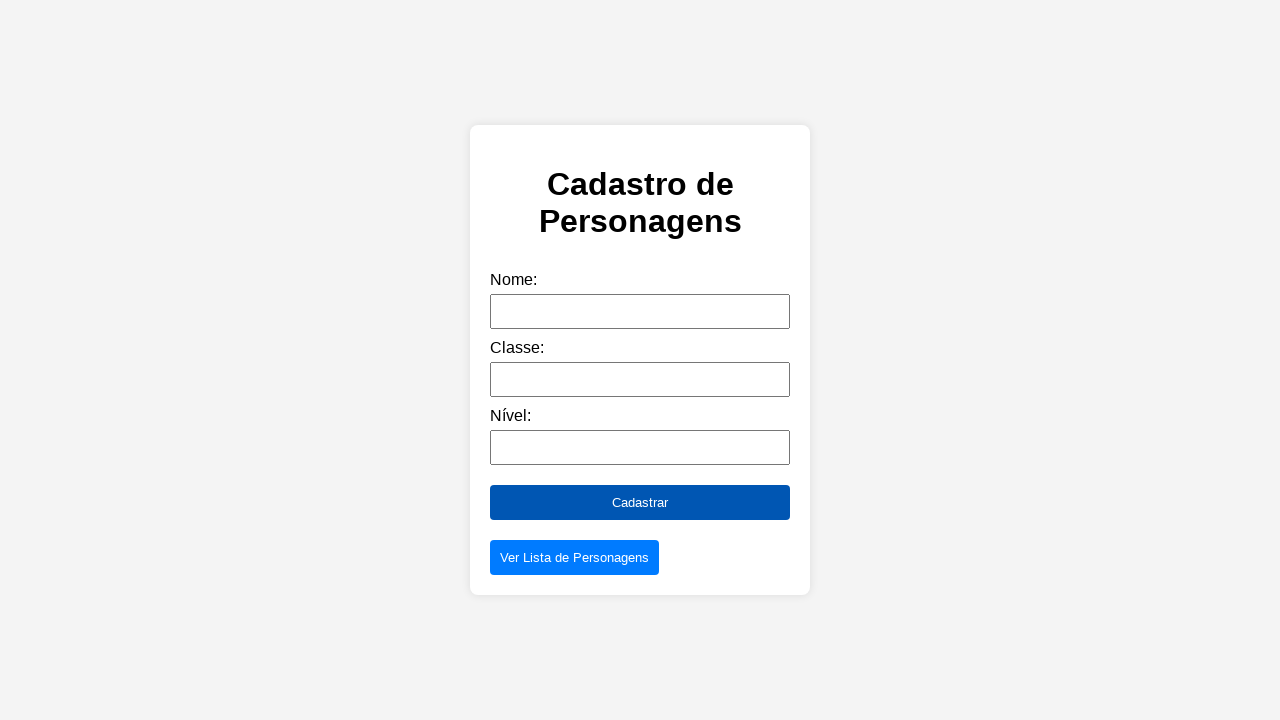